Tests the whiteboard drawing functionality by clicking on the canvas at specific coordinates and typing text

Starting URL: https://www.tutorialspoint.com/whiteboard.htm

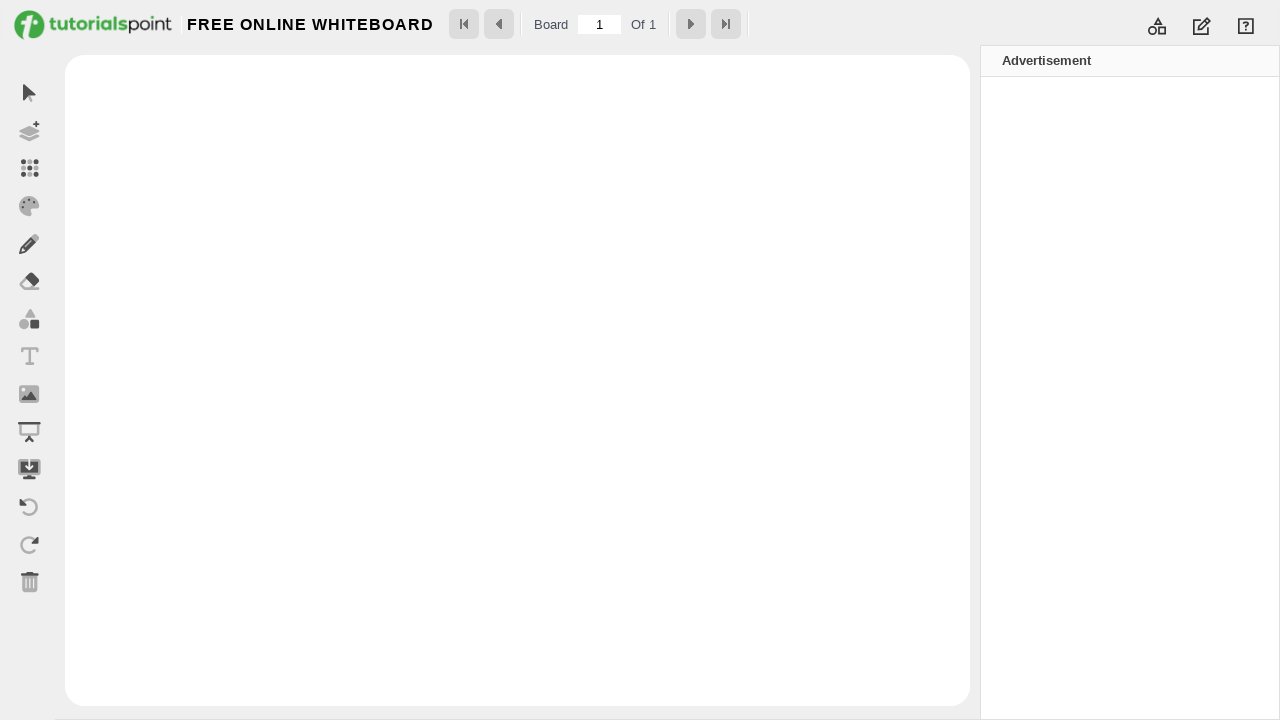

Whiteboard canvas loaded successfully
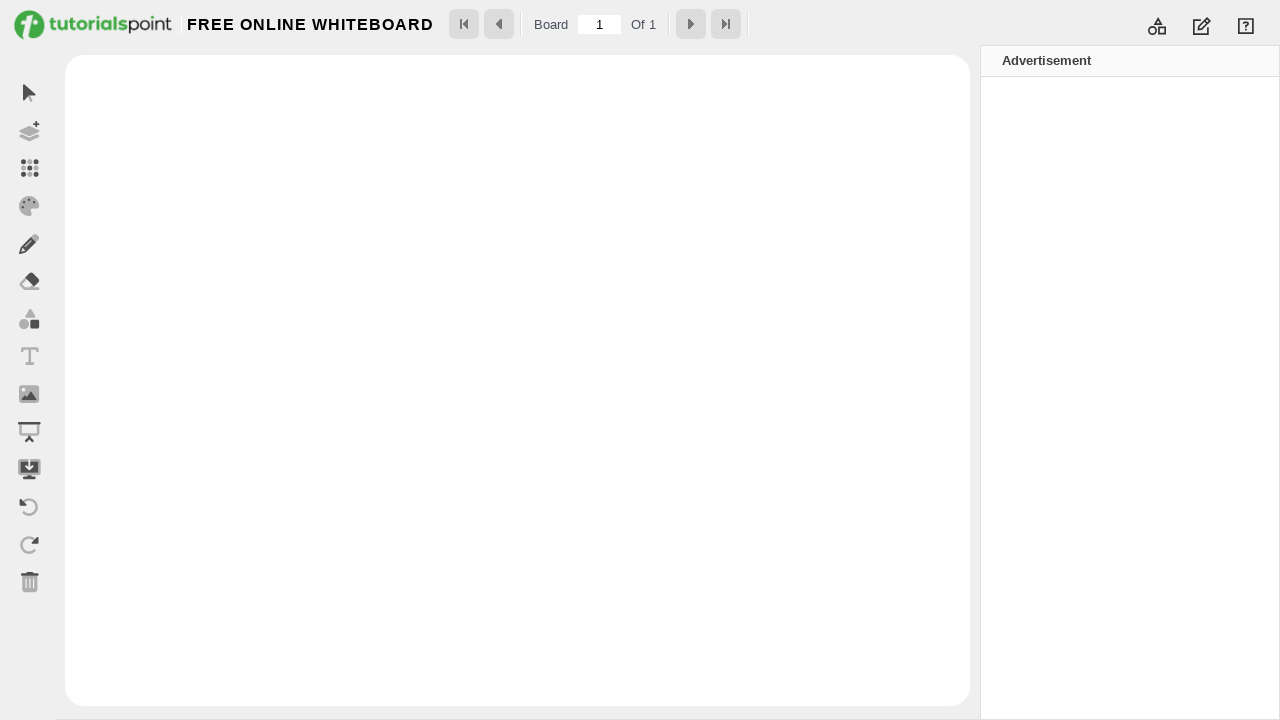

Located canvas element
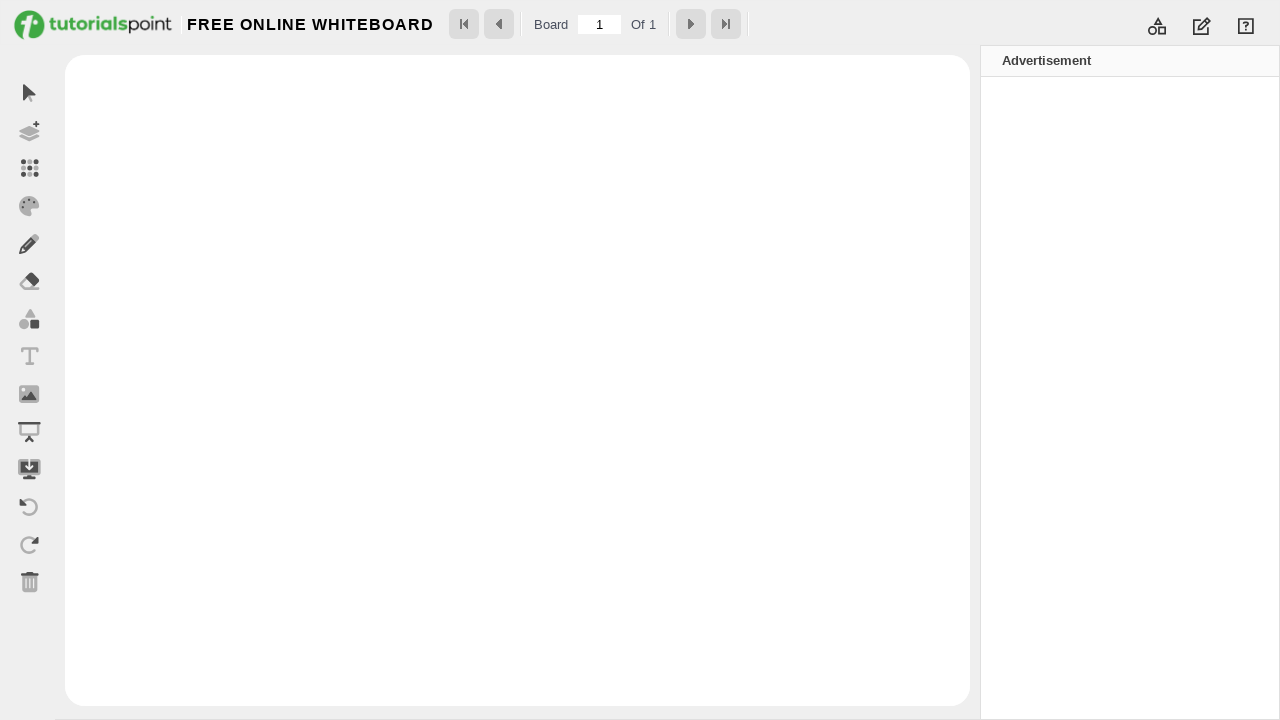

Clicked canvas at coordinates (200, 150) at (265, 205) on xpath=//*[@id='canvasBoardDiv1']/div/canvas[2]
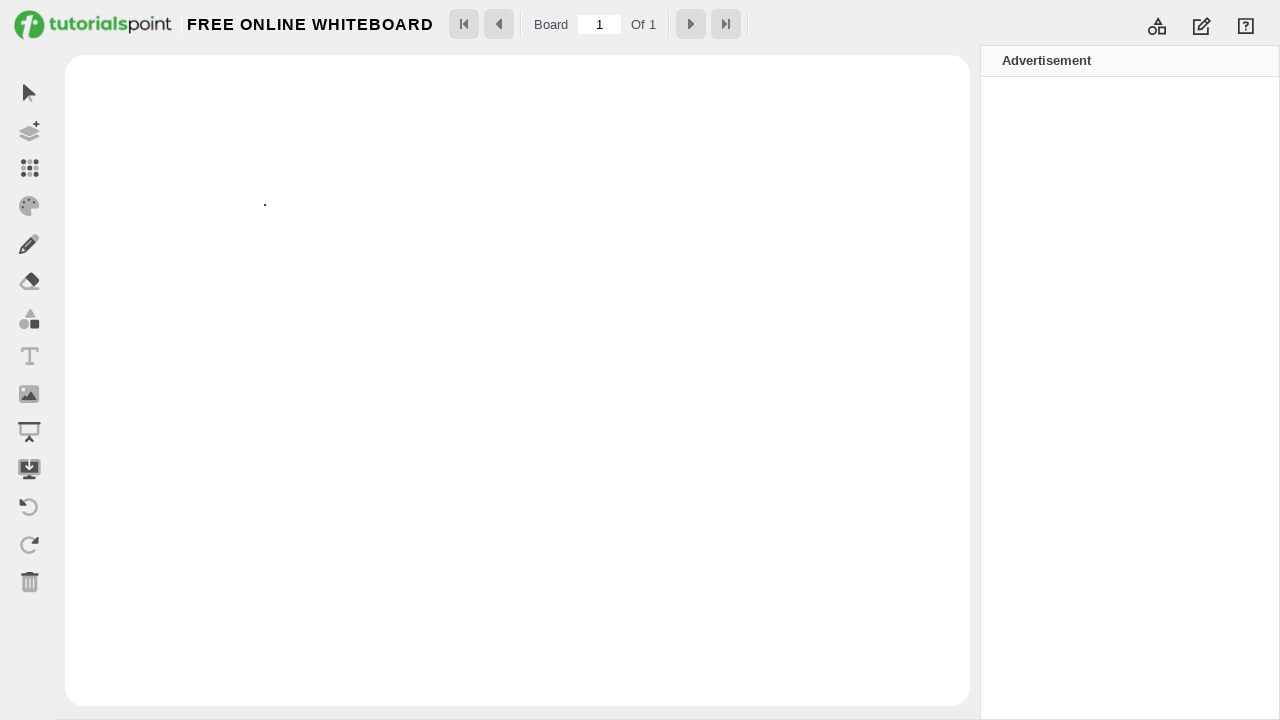

Typed text 'TestUser2024' on canvas
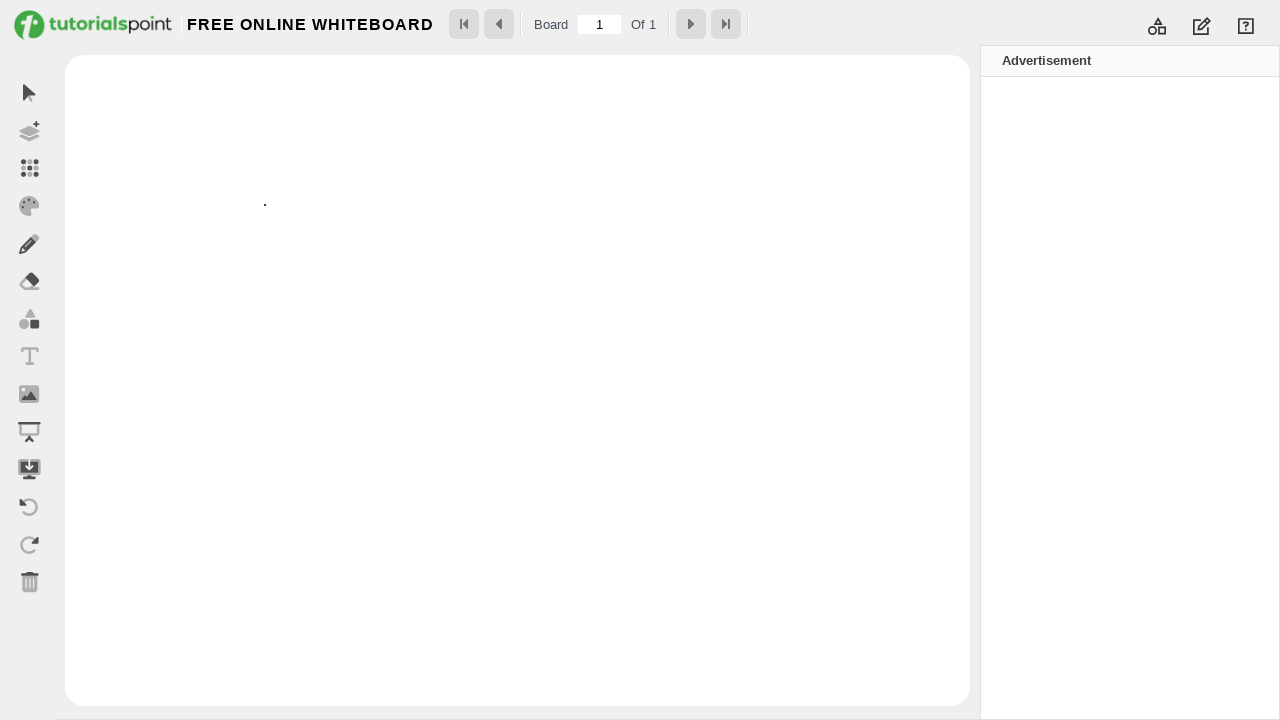

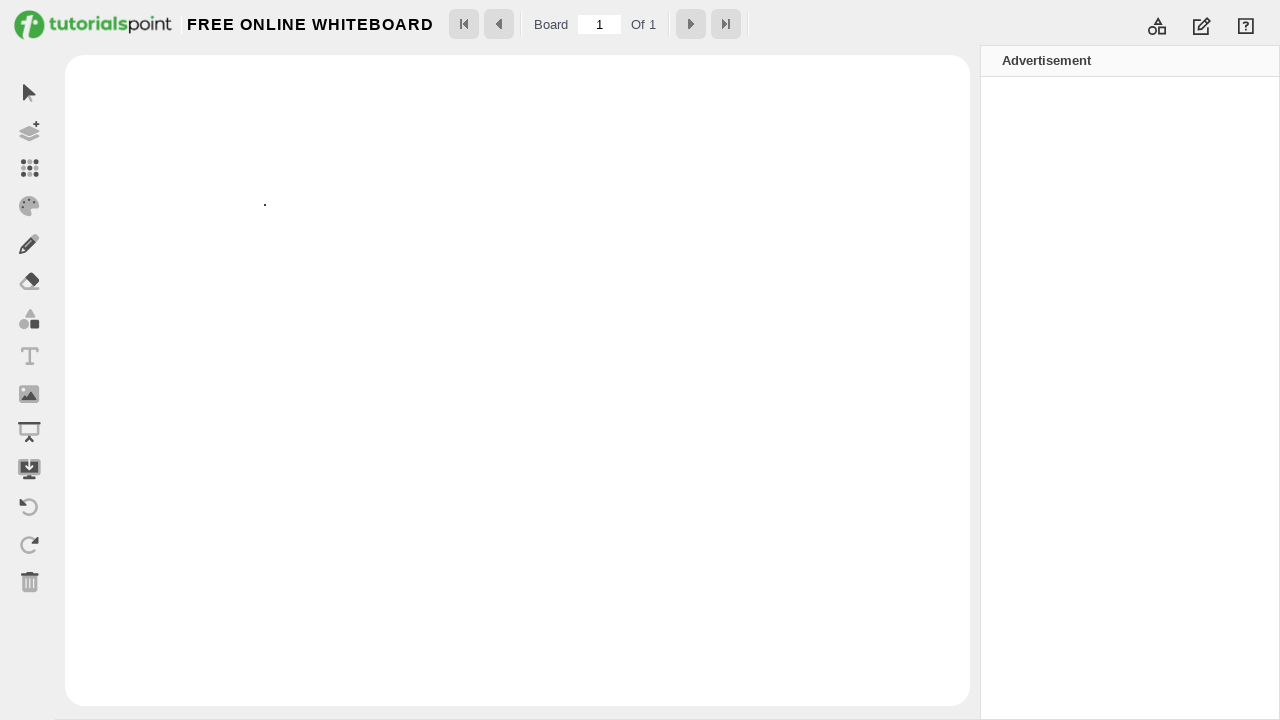